Tests text box functionality by filling in a name and verifying the value

Starting URL: https://testautomationpractice.blogspot.com/

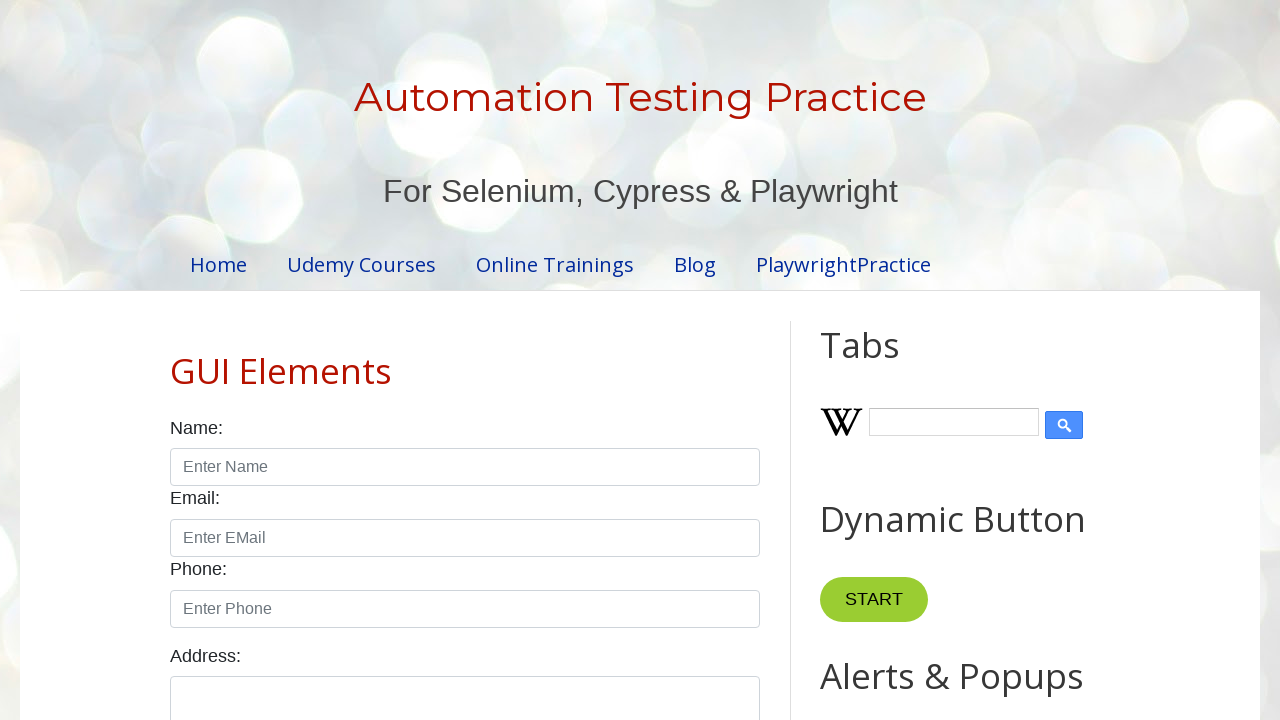

Filled name text box with 'Manikandan' on #name
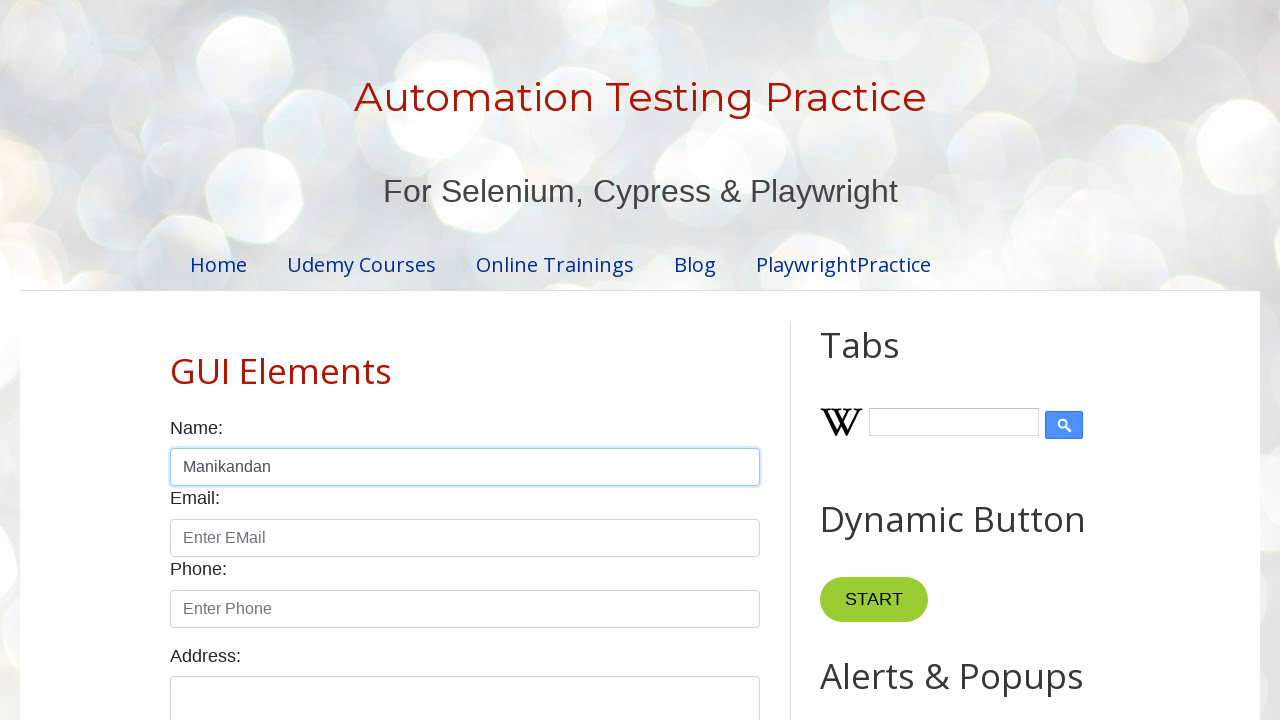

Verified name text box contains 'Manikandan'
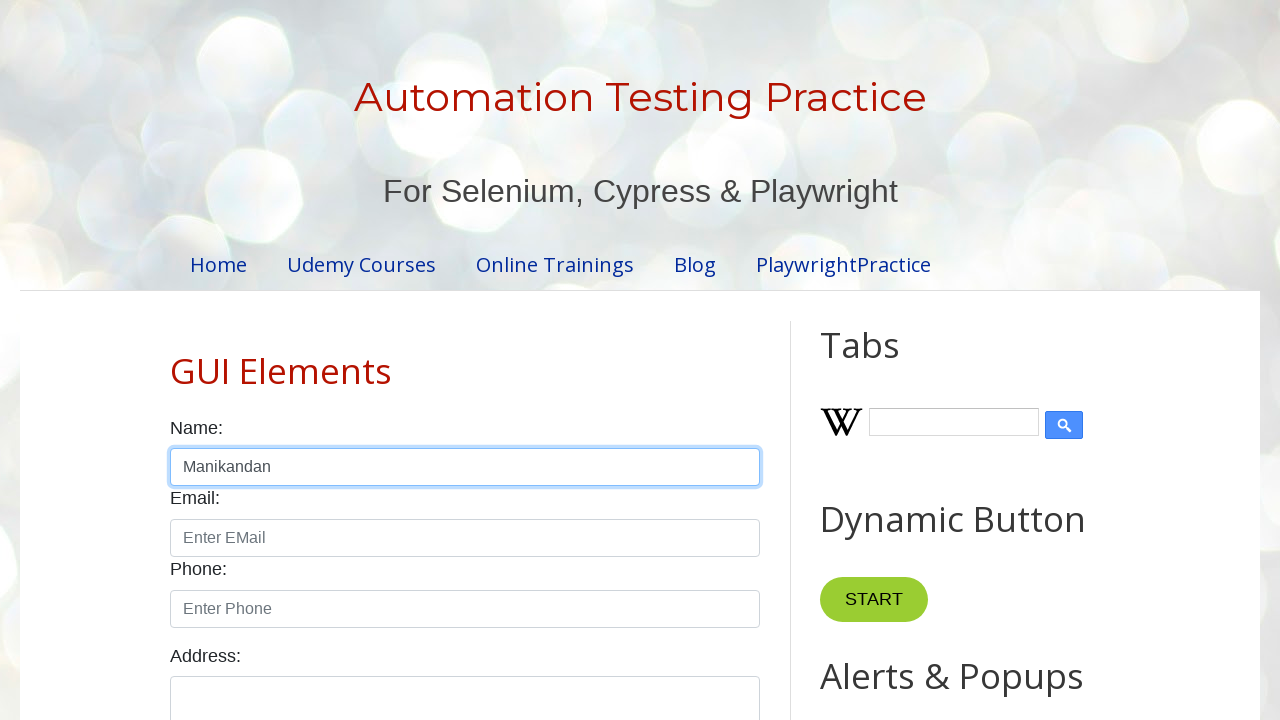

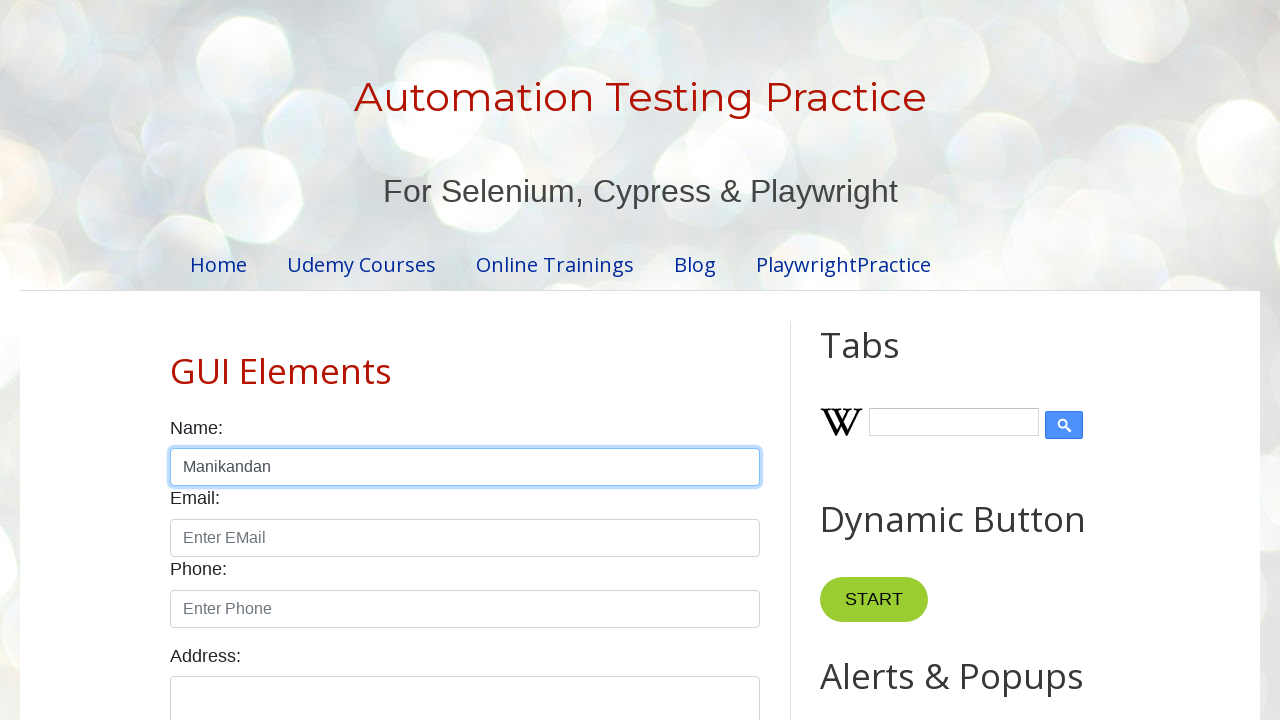